Tests the infinite scroll functionality on itch.io games page by scrolling down multiple times and verifying that game links are loaded

Starting URL: https://itch.io/games

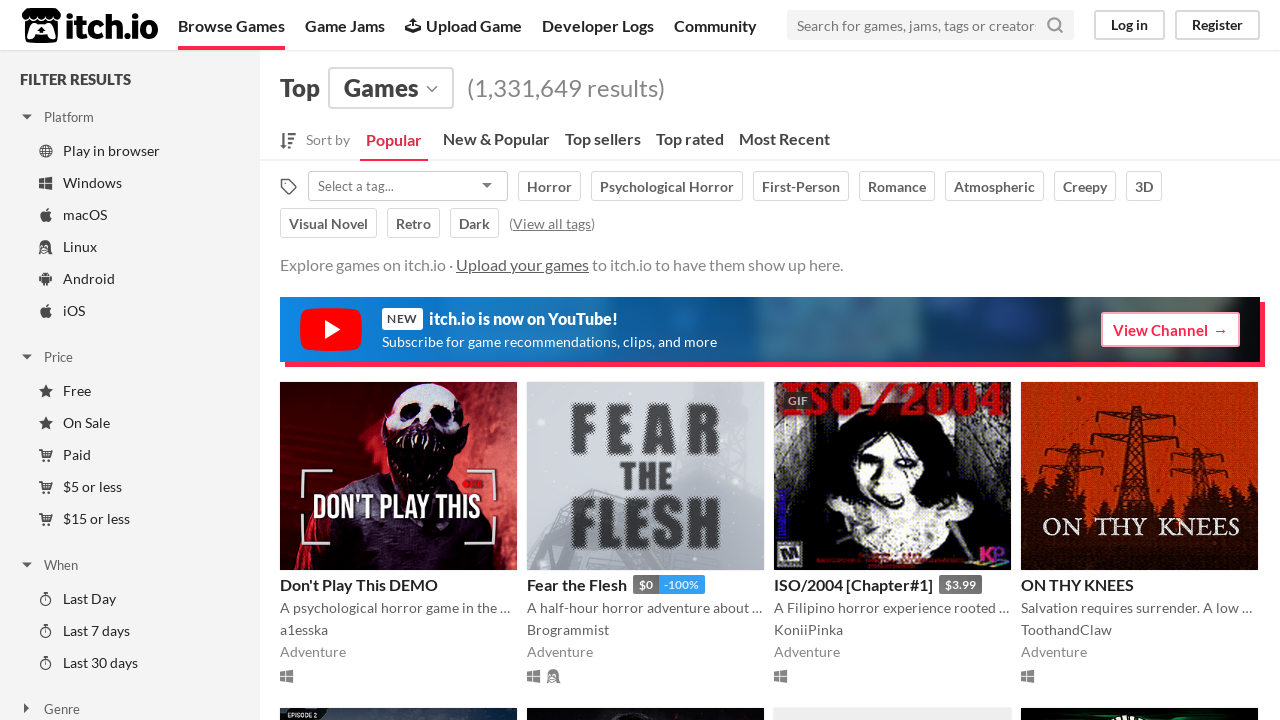

Waited for game link elements to be present
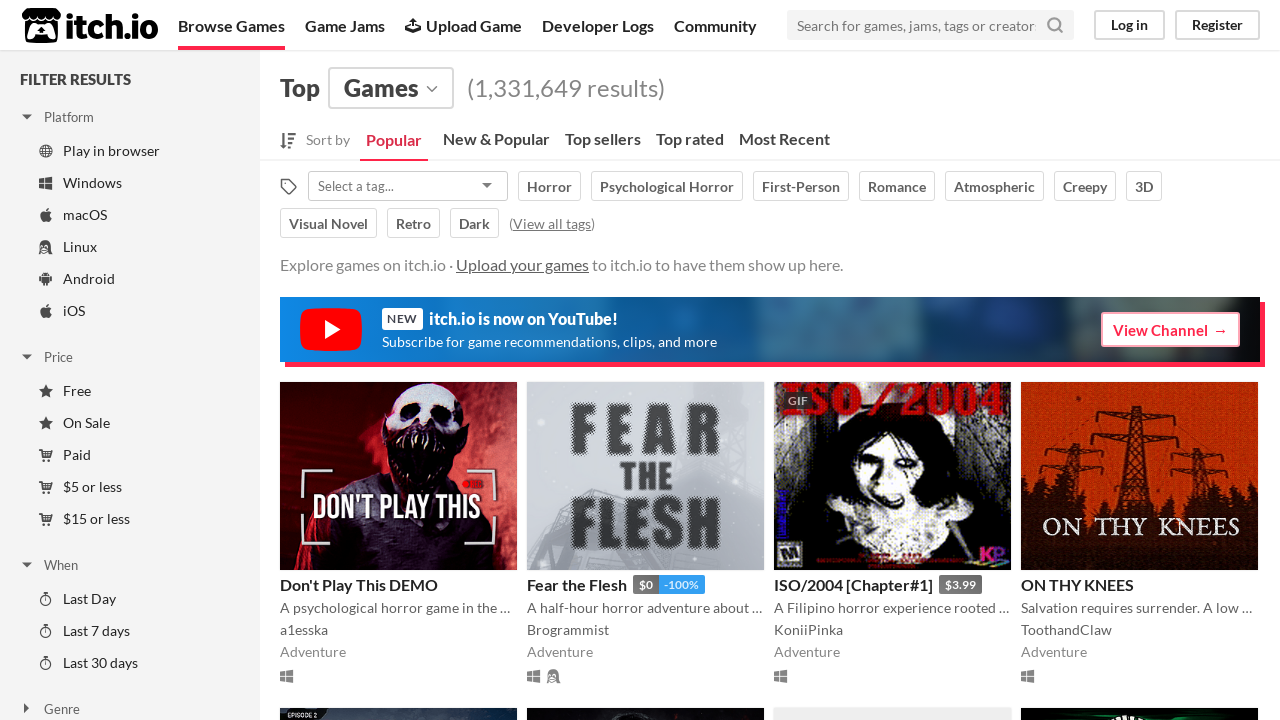

Scrolled to bottom of page to trigger infinite scroll
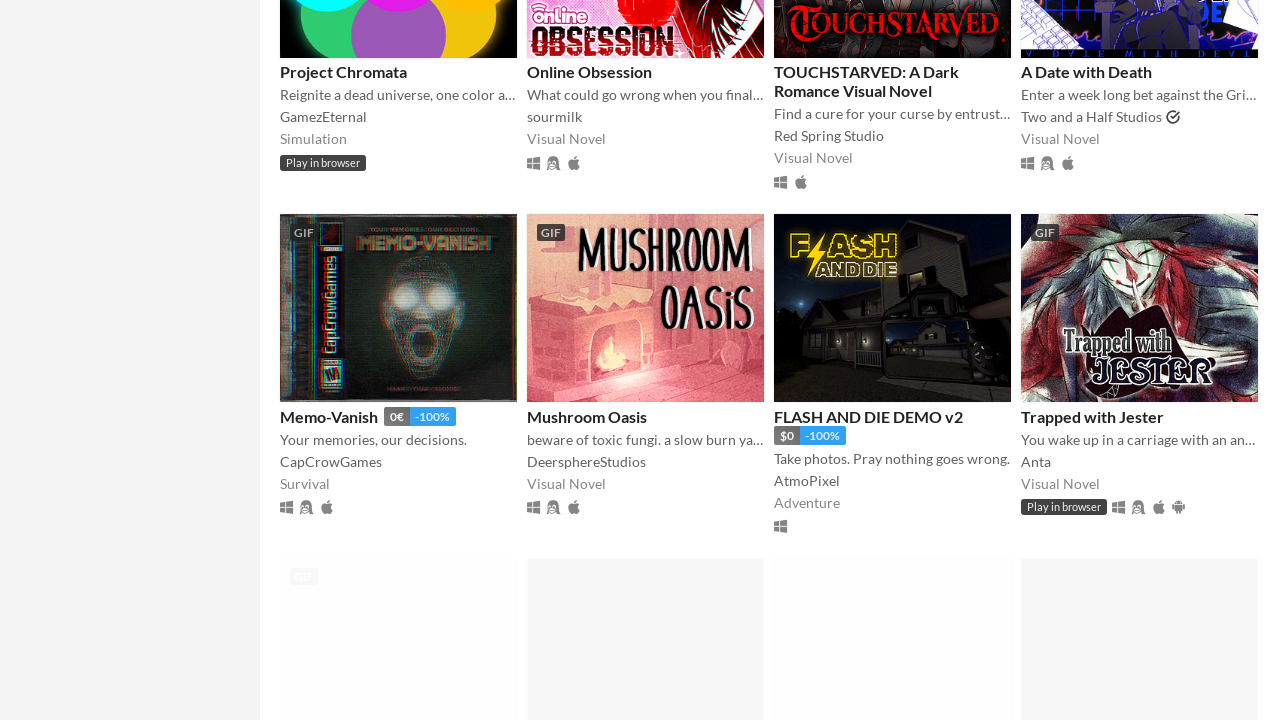

Waited 2 seconds for new content to load
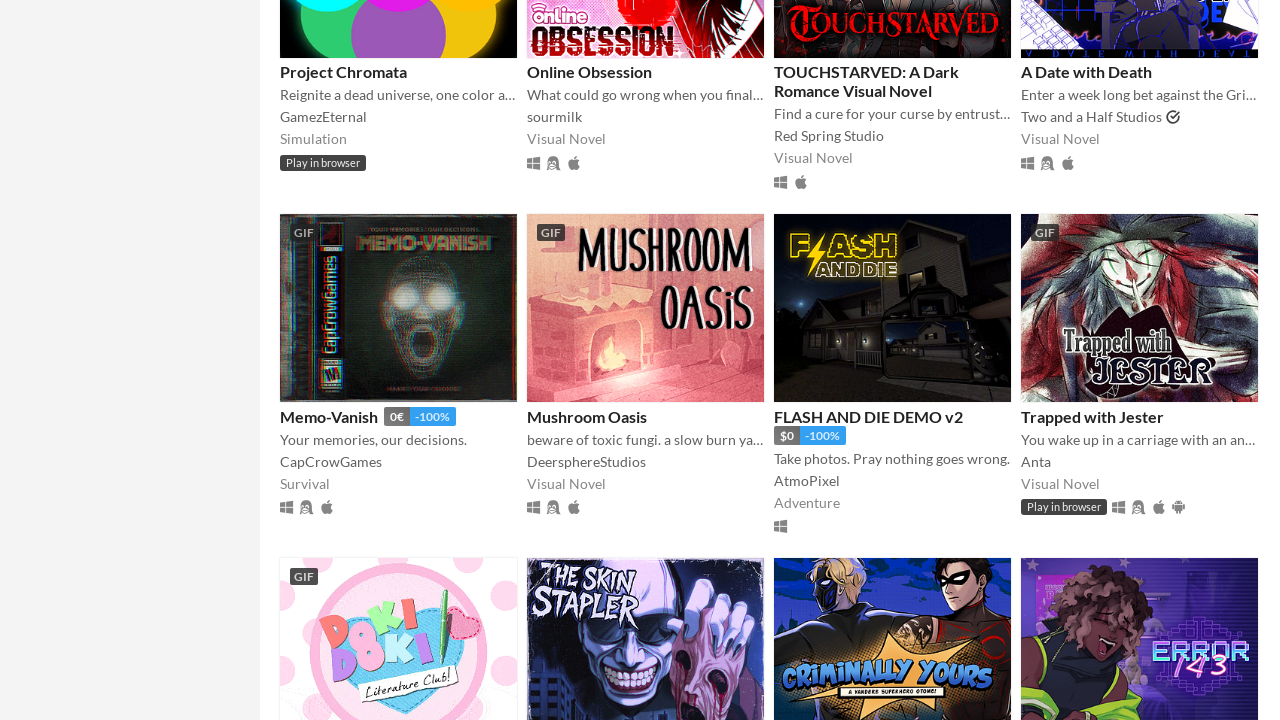

Waited for game link elements to be present
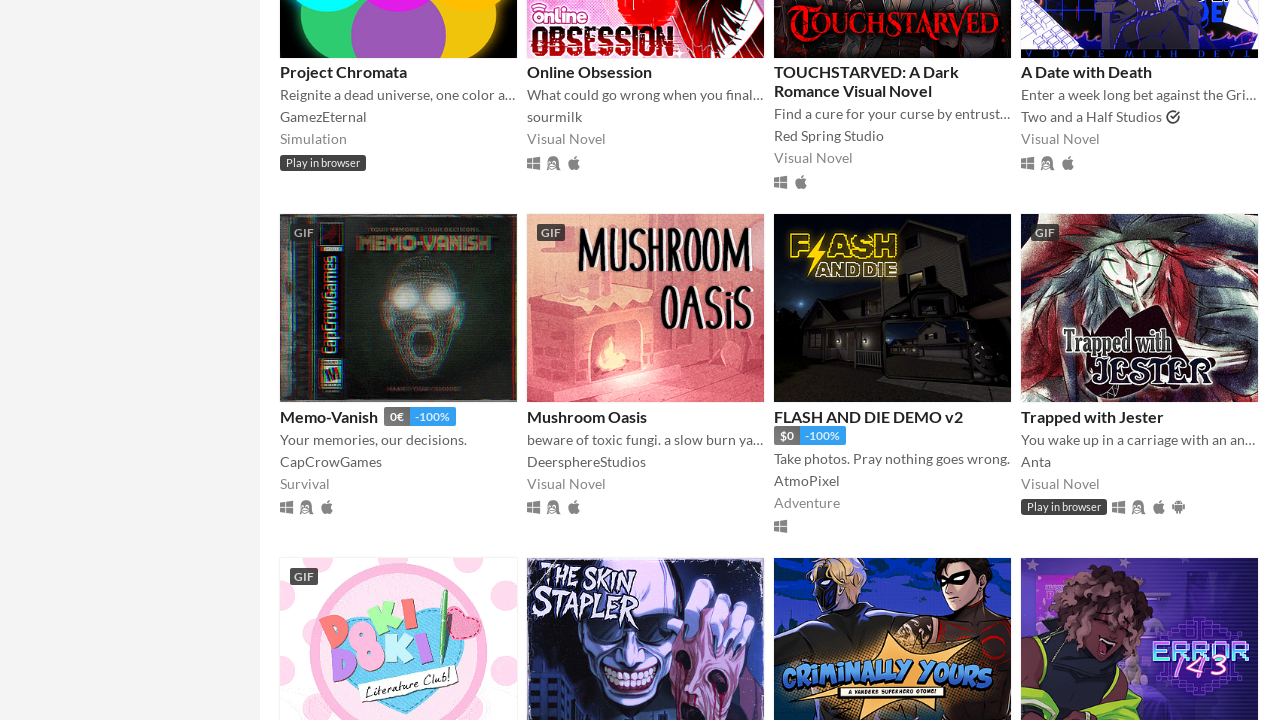

Scrolled to bottom of page to trigger infinite scroll
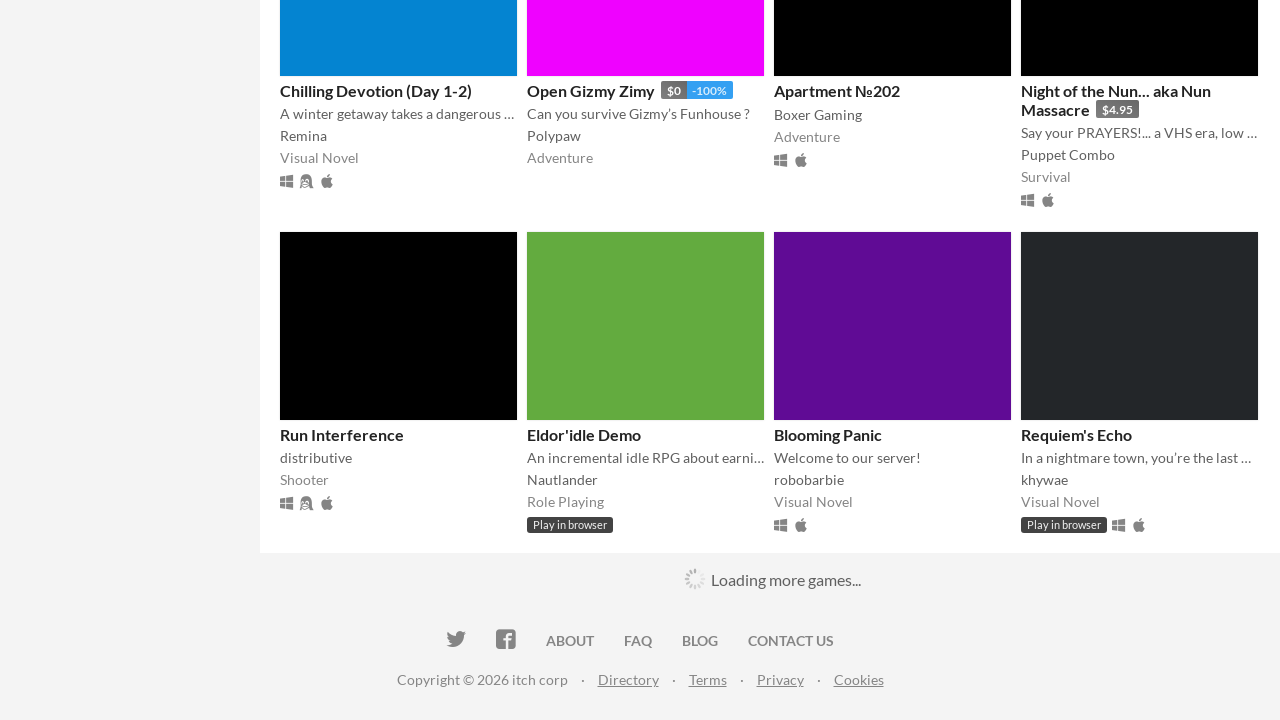

Waited 2 seconds for new content to load
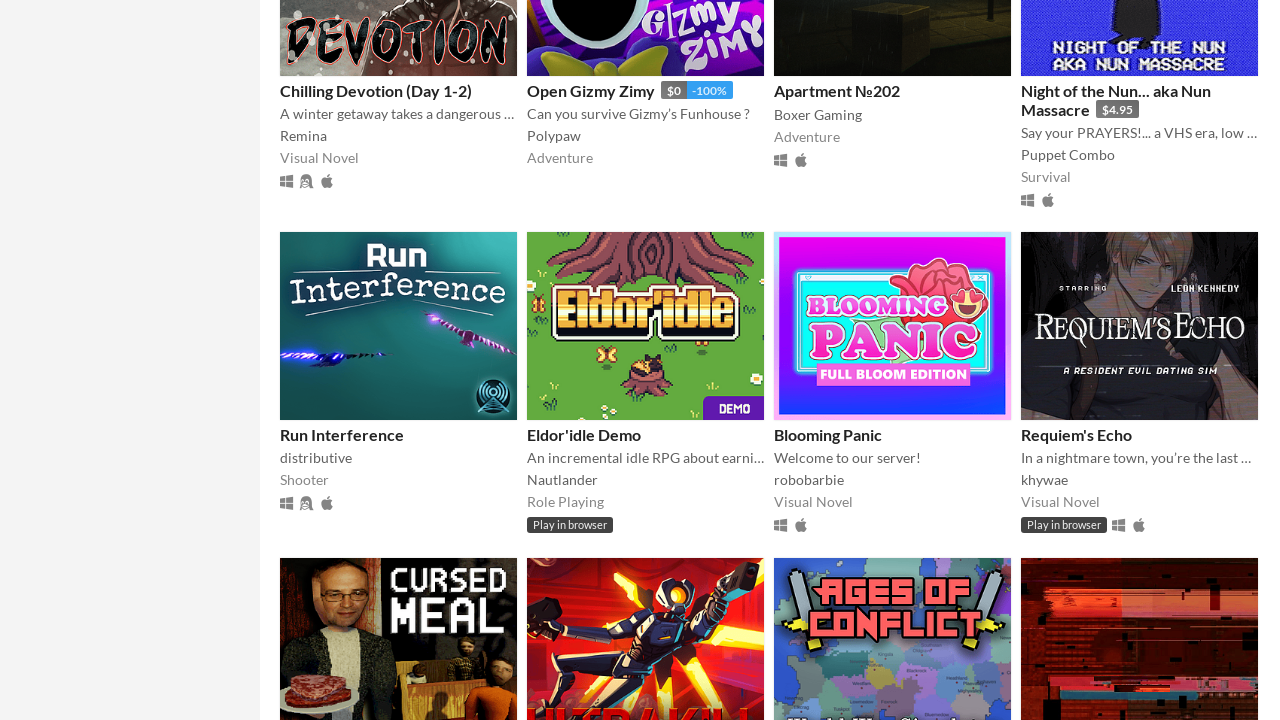

Waited for game link elements to be present
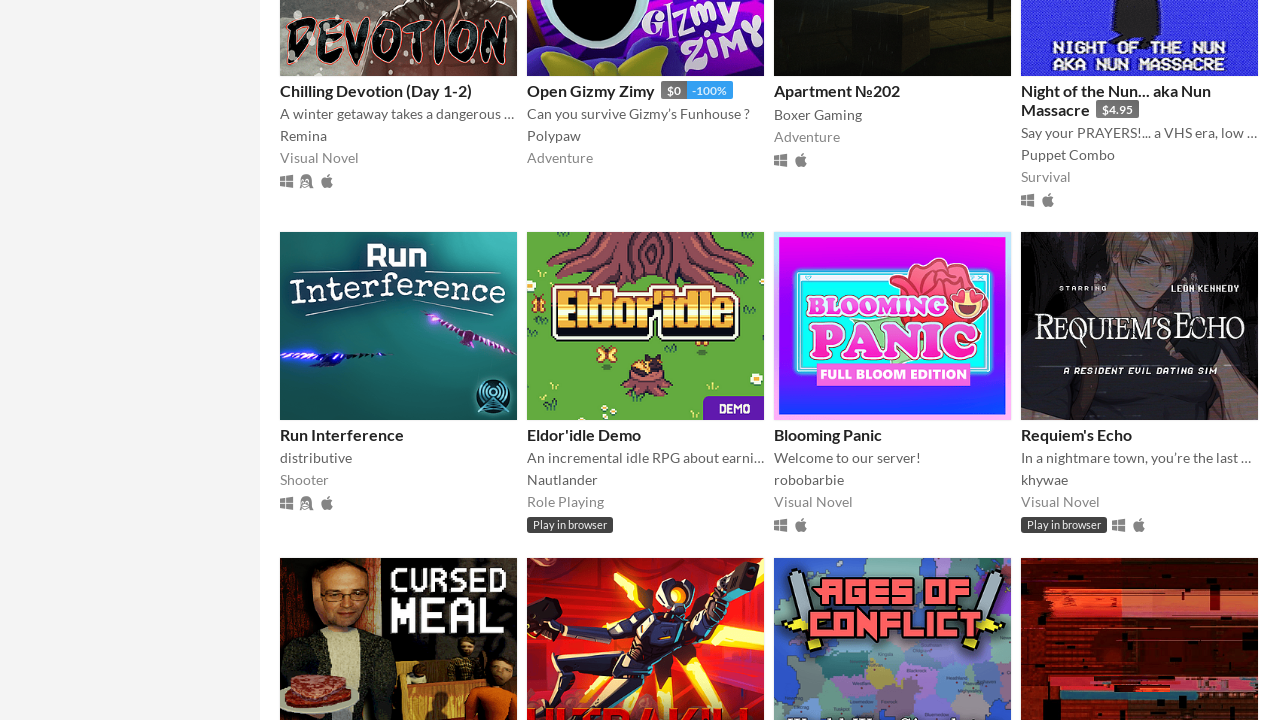

Scrolled to bottom of page to trigger infinite scroll
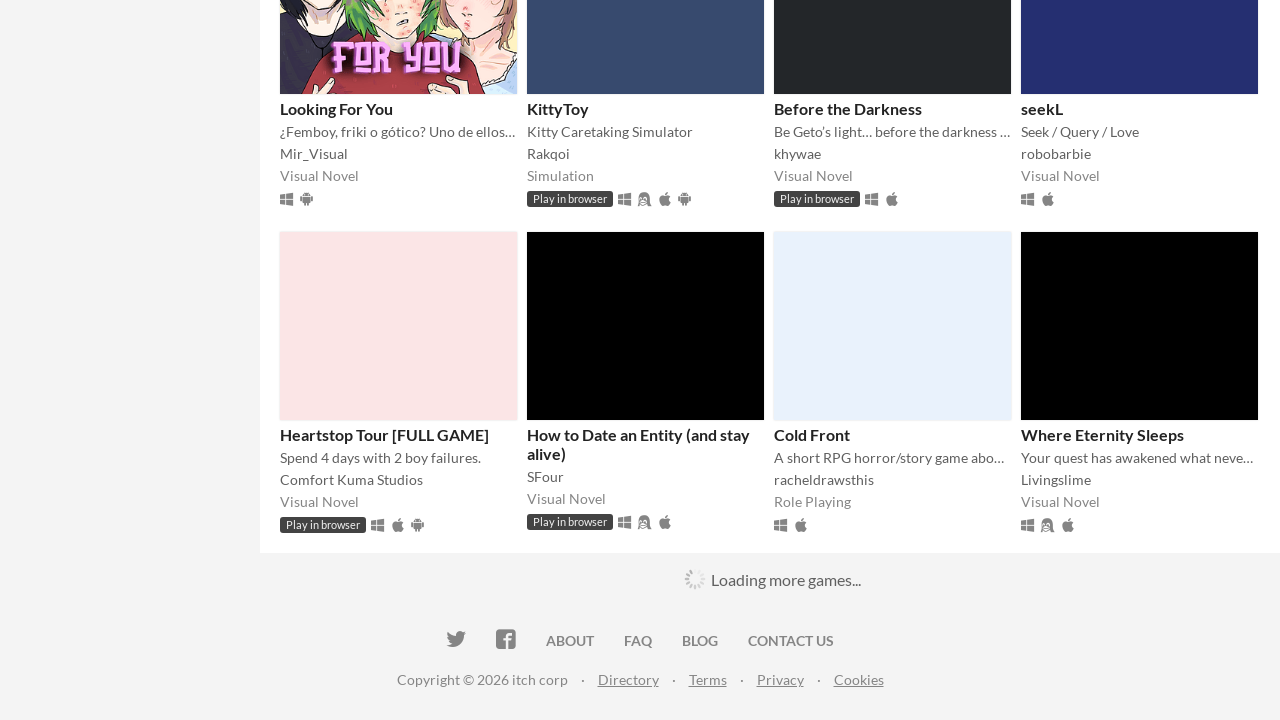

Waited 2 seconds for new content to load
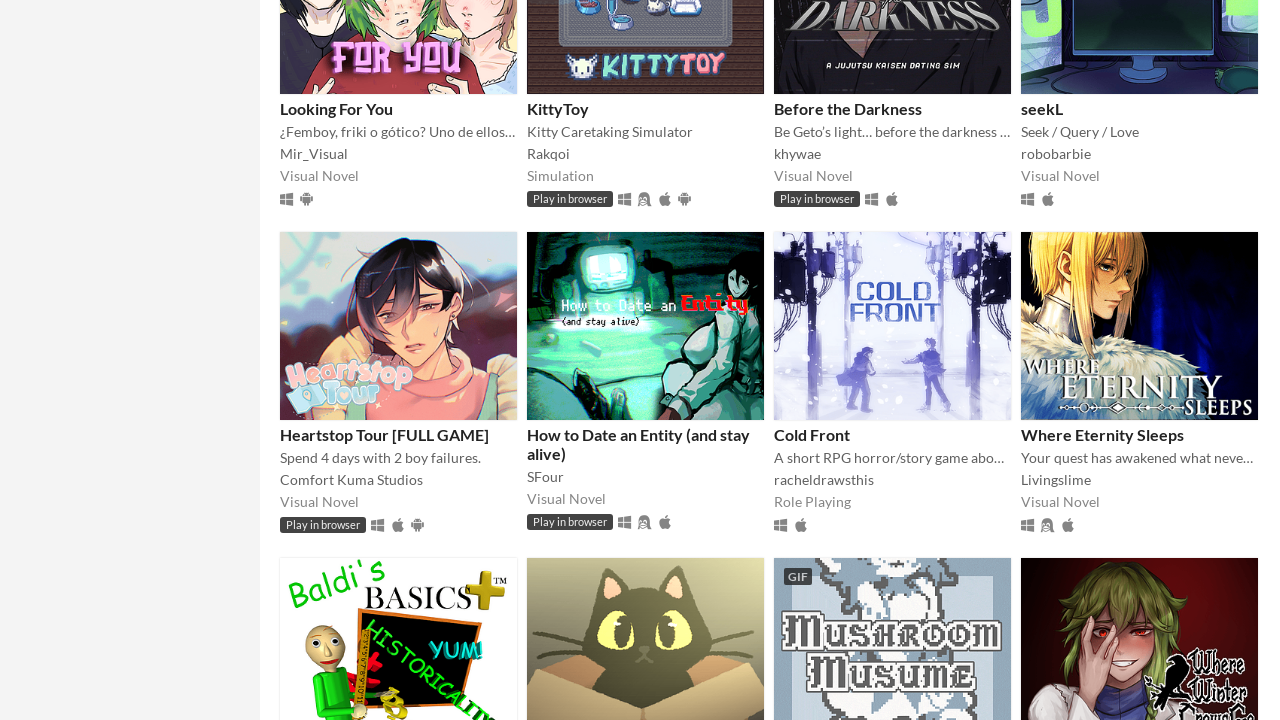

Waited for game link elements to be present
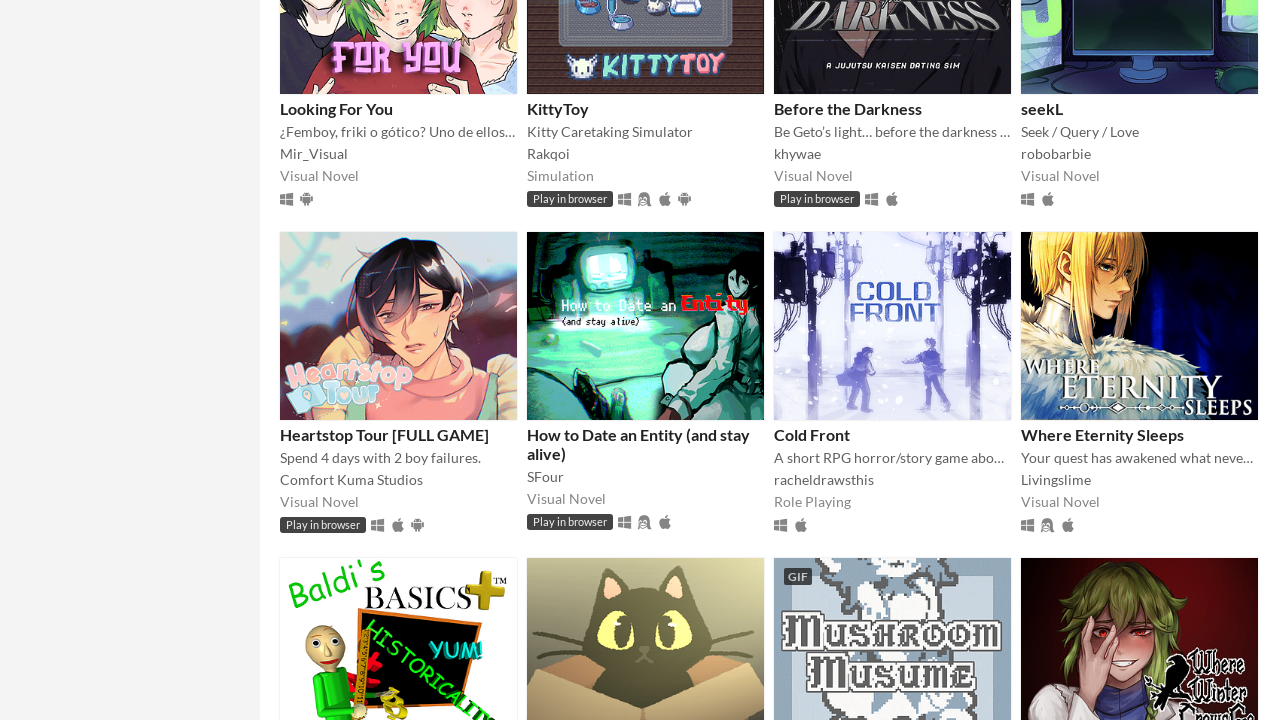

Scrolled to bottom of page to trigger infinite scroll
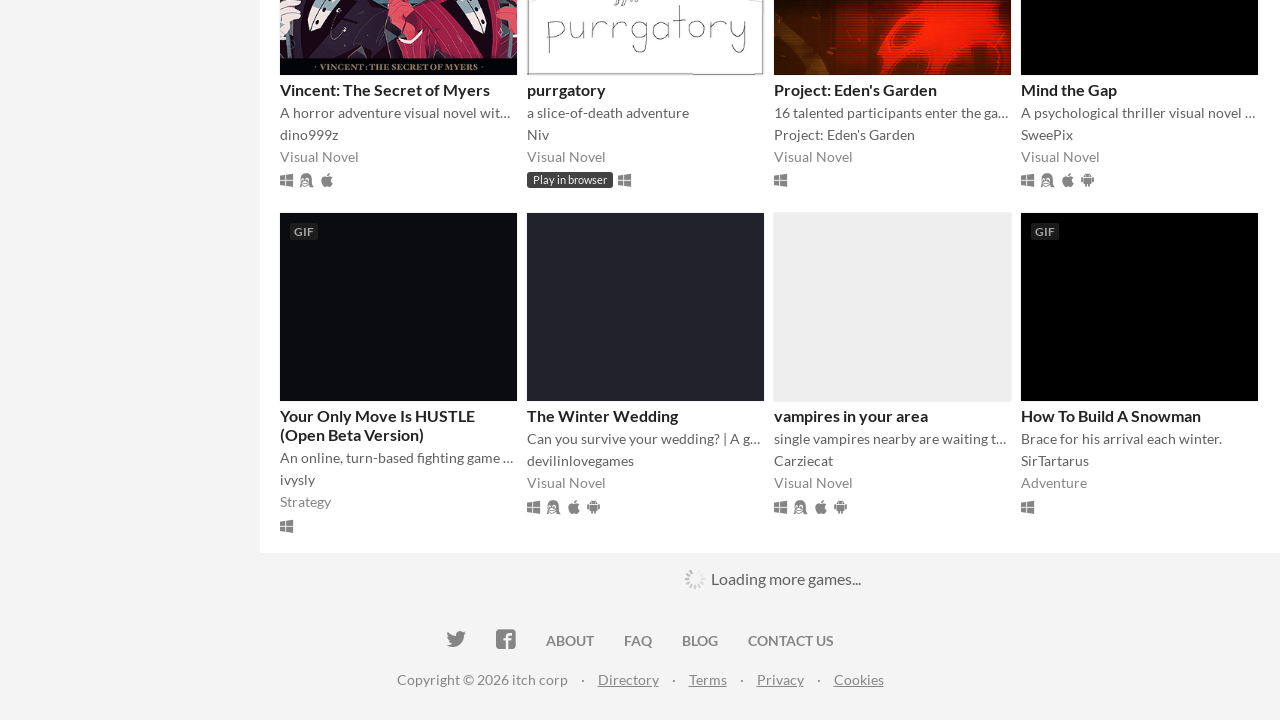

Waited 2 seconds for new content to load
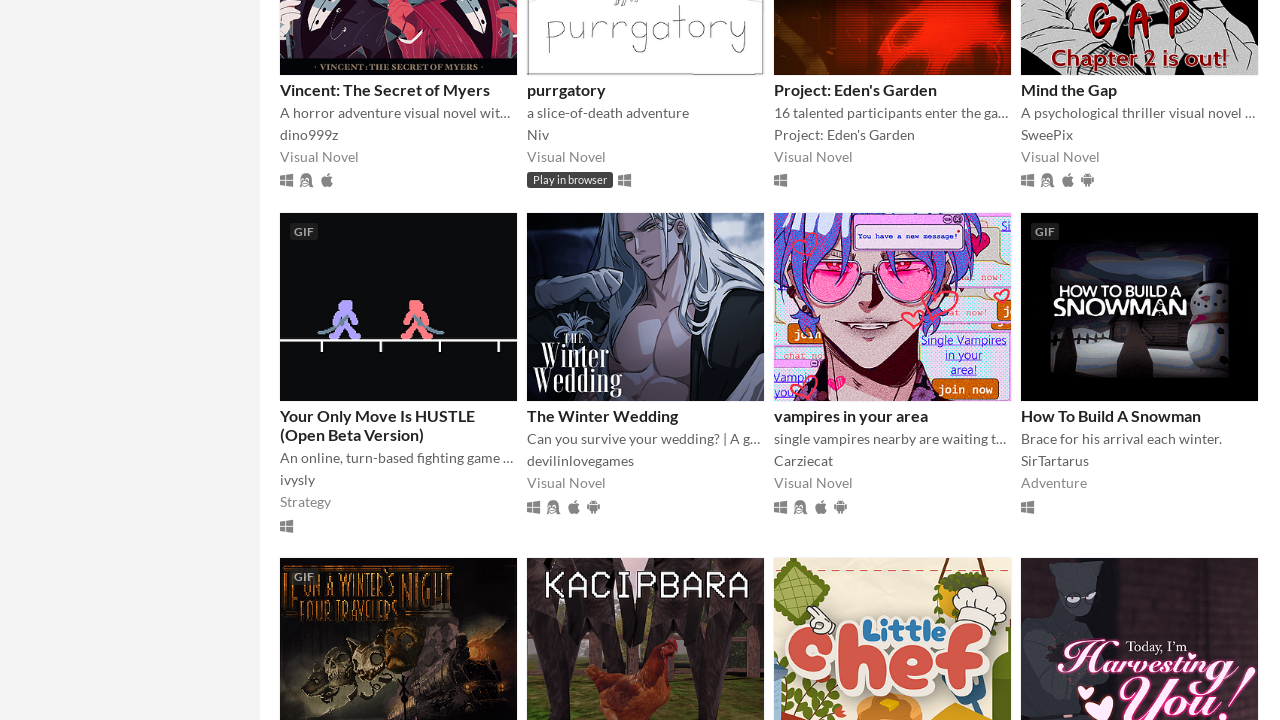

Waited for game link elements to be present
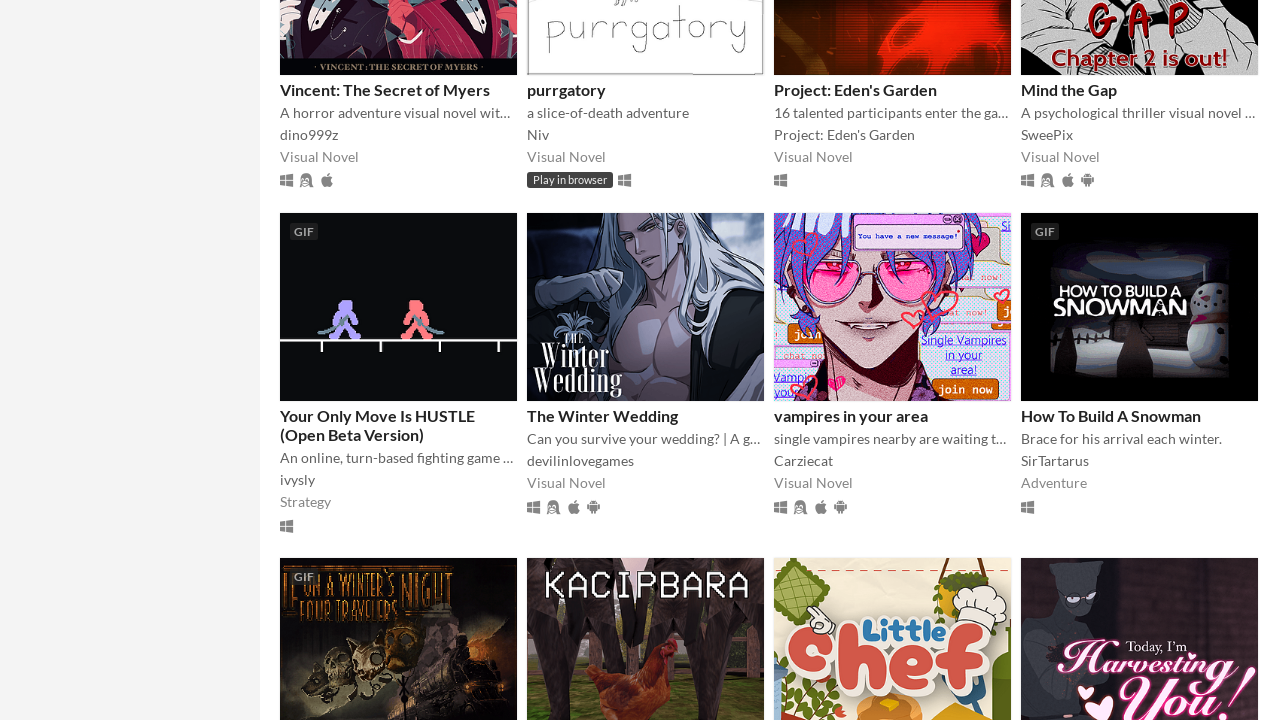

Scrolled to bottom of page to trigger infinite scroll
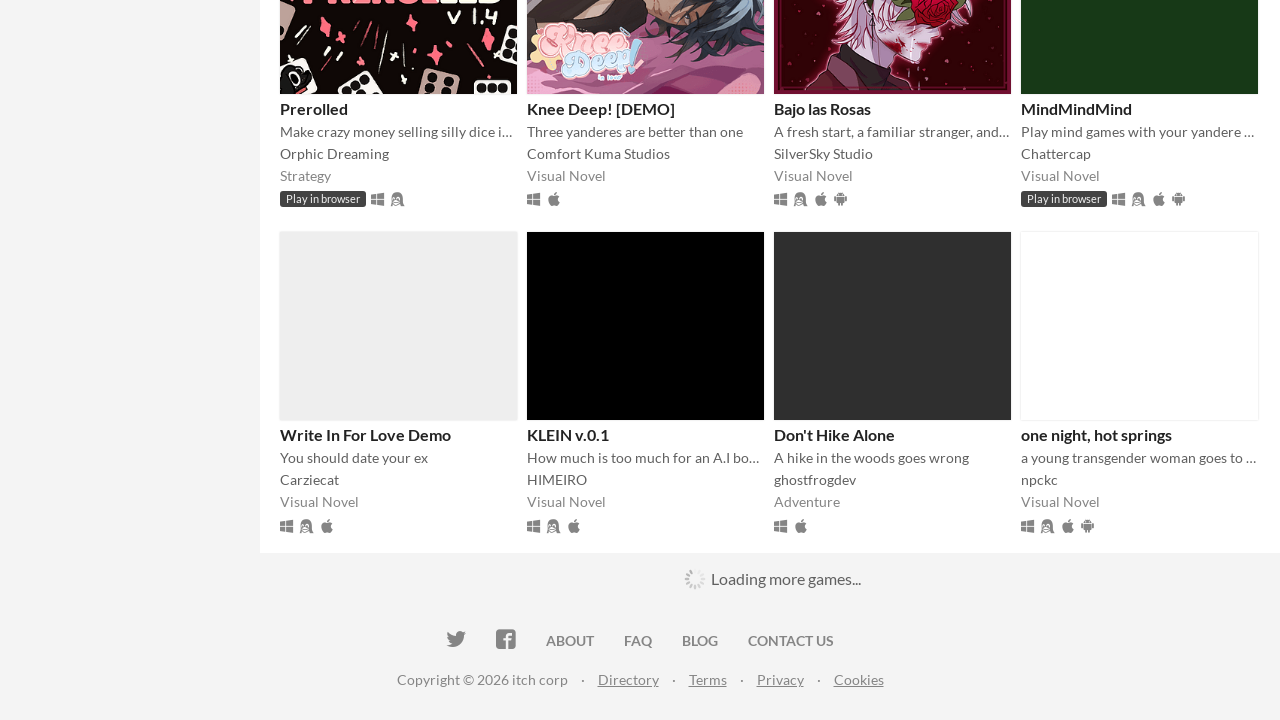

Waited 2 seconds for new content to load
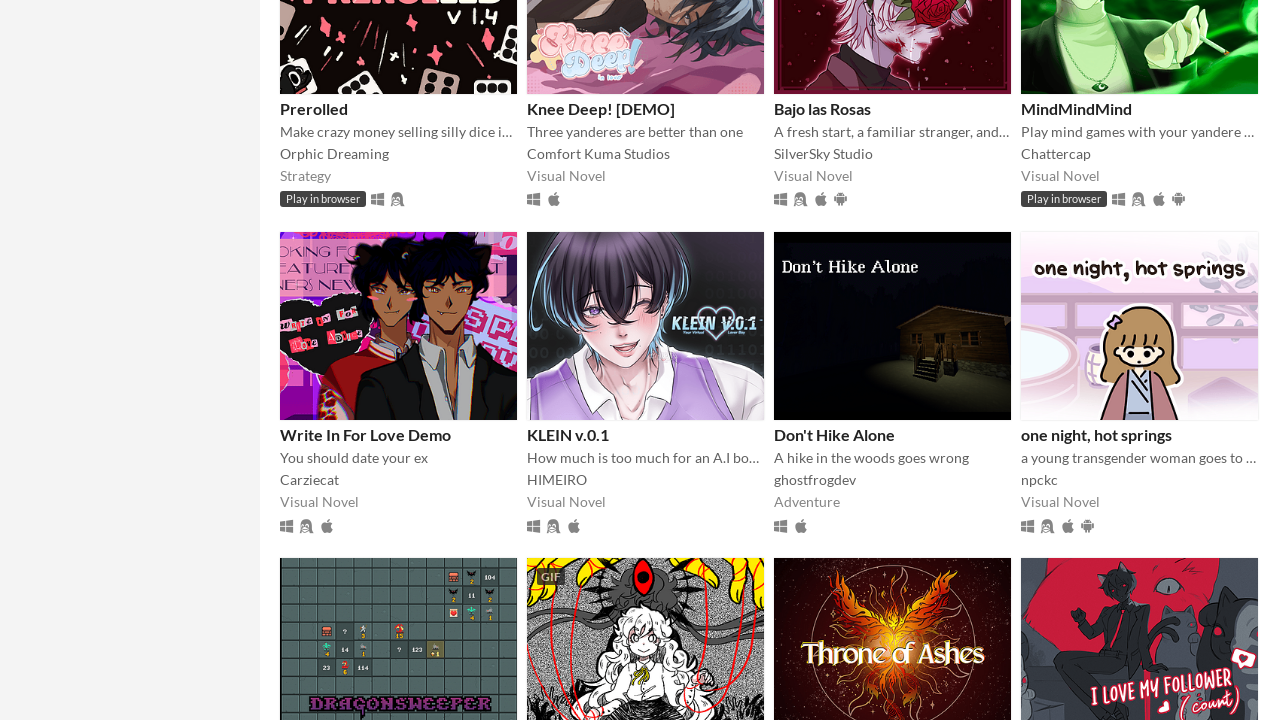

Waited for game link elements to be present
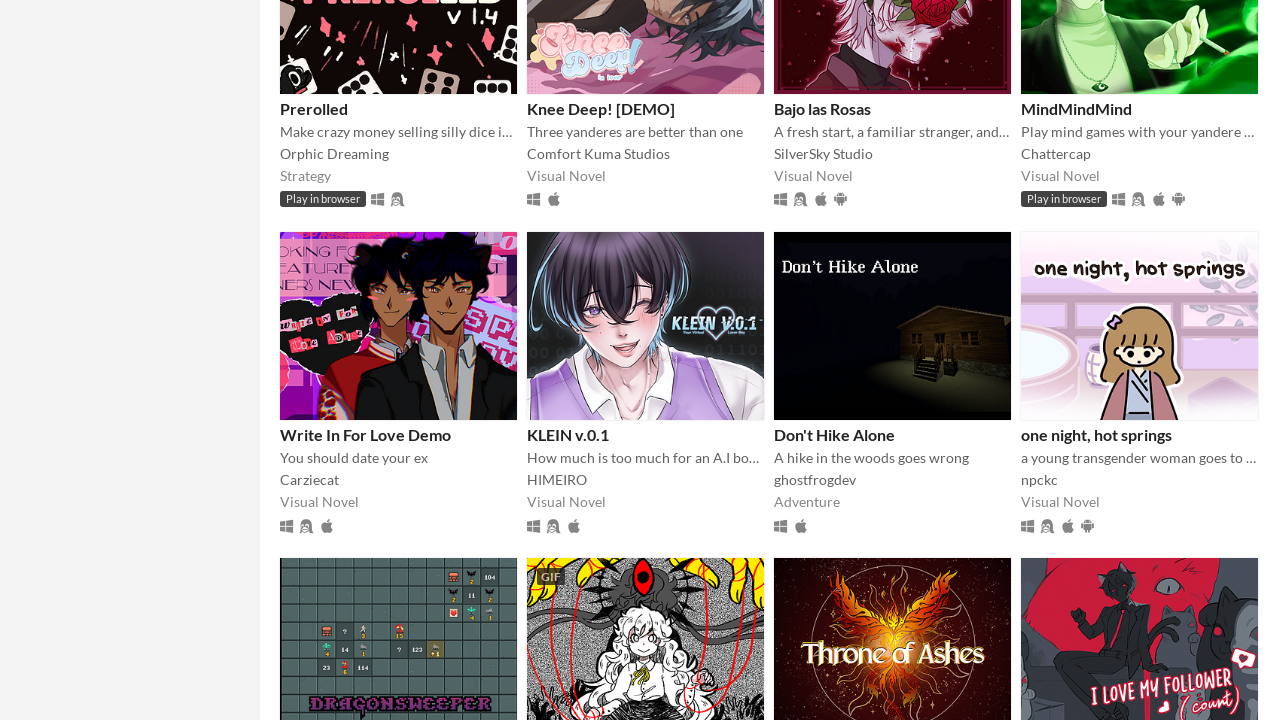

Scrolled to bottom of page to trigger infinite scroll
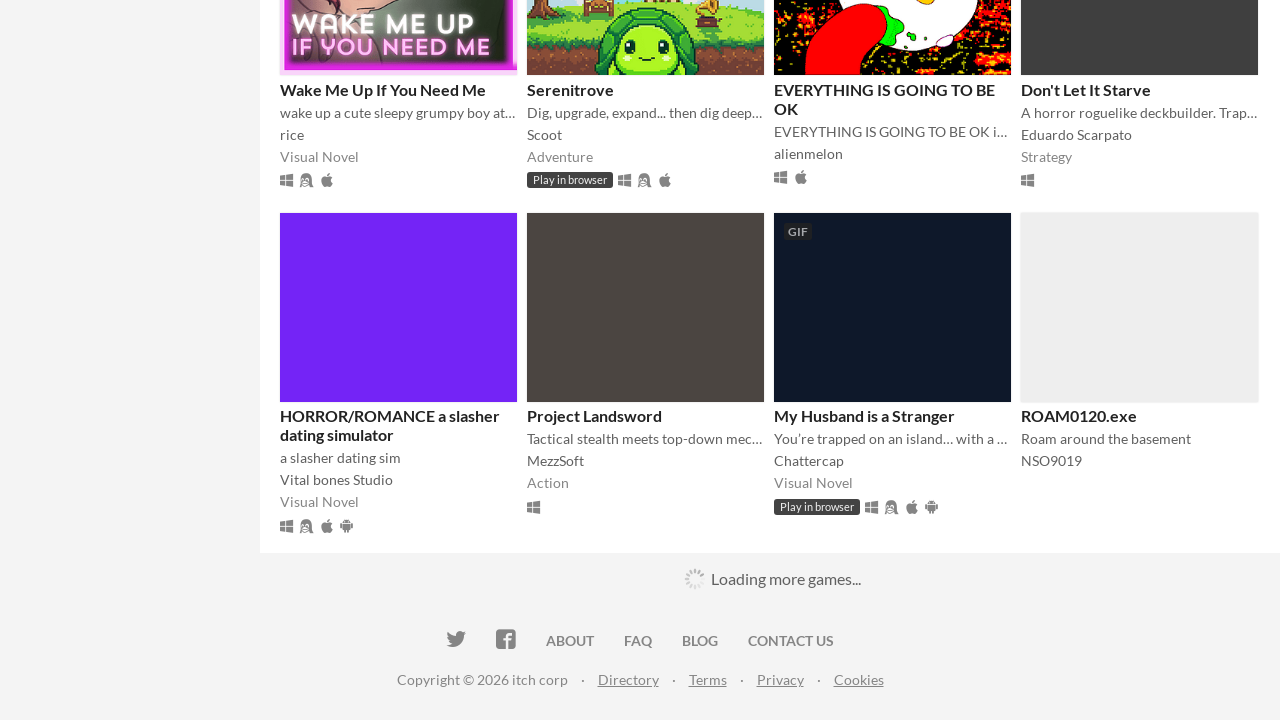

Waited 2 seconds for new content to load
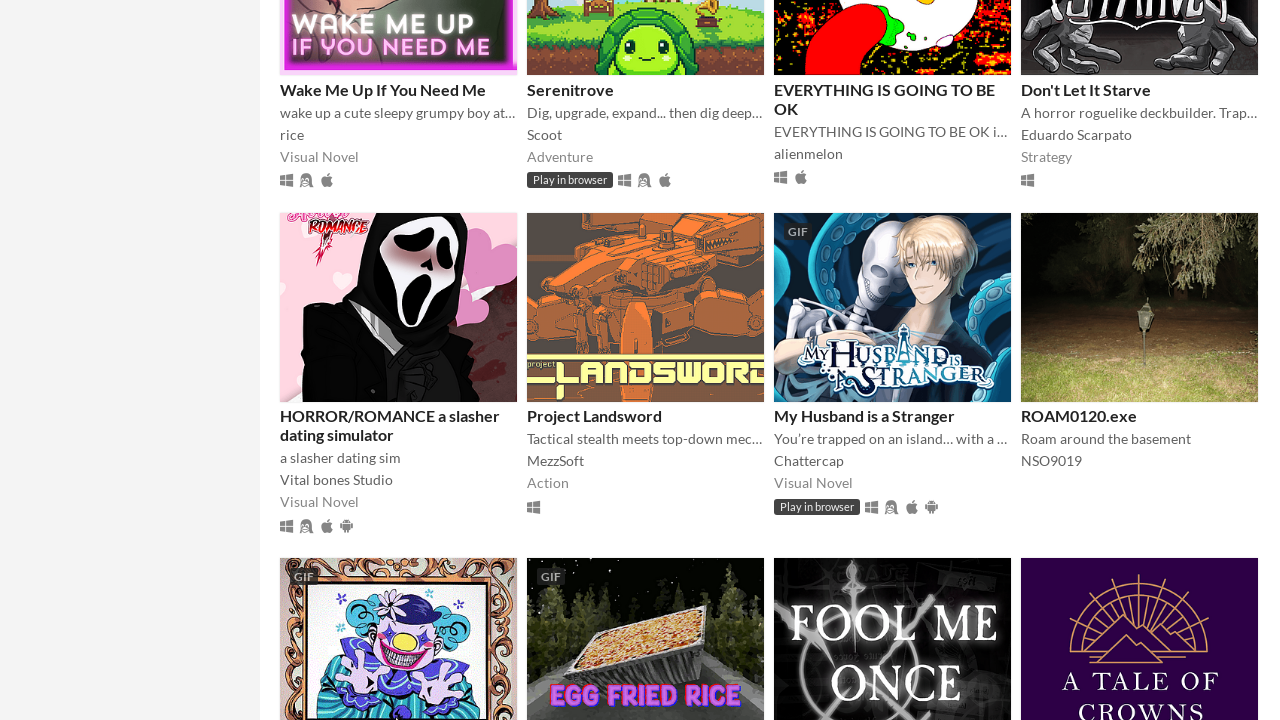

Waited for game link elements to be present
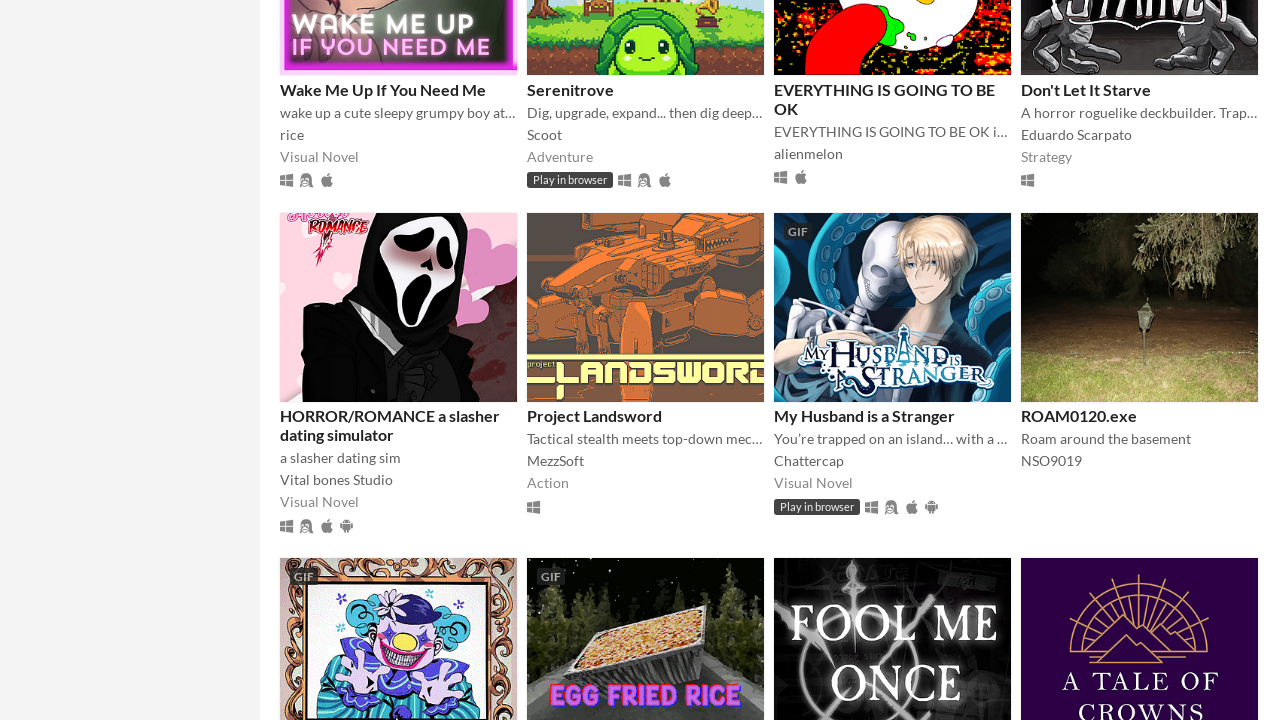

Scrolled to bottom of page to trigger infinite scroll
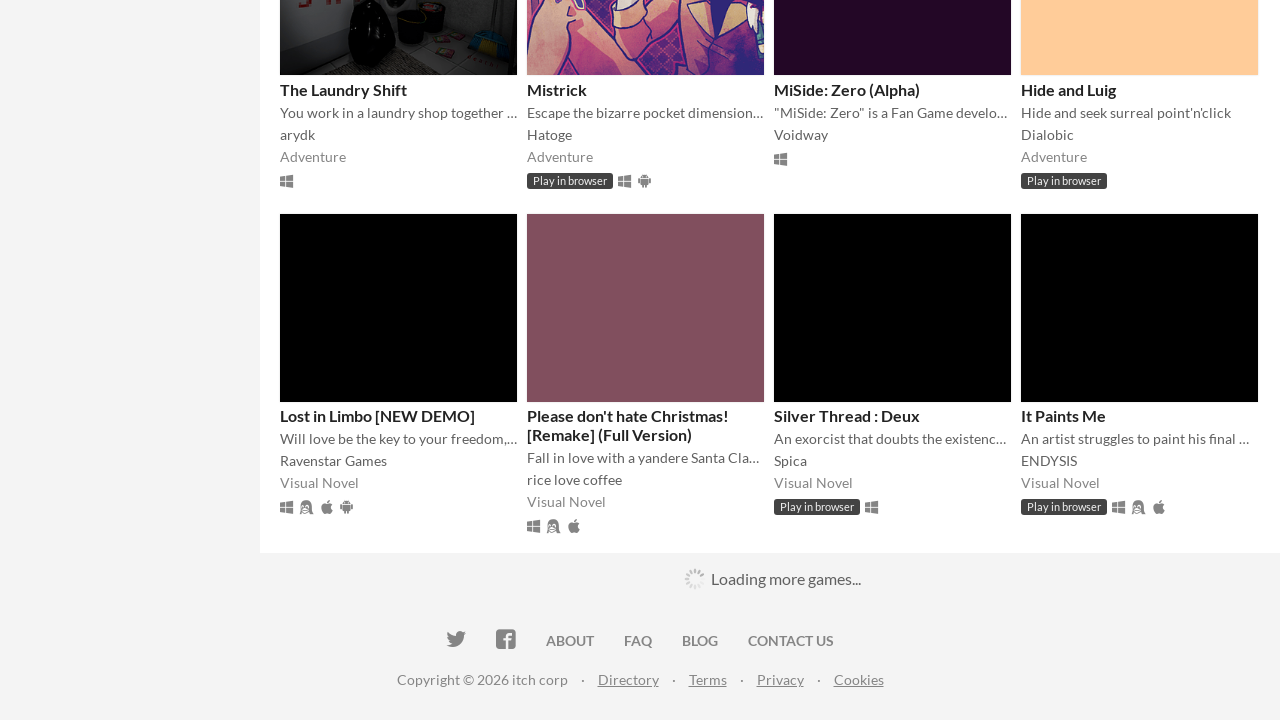

Waited 2 seconds for new content to load
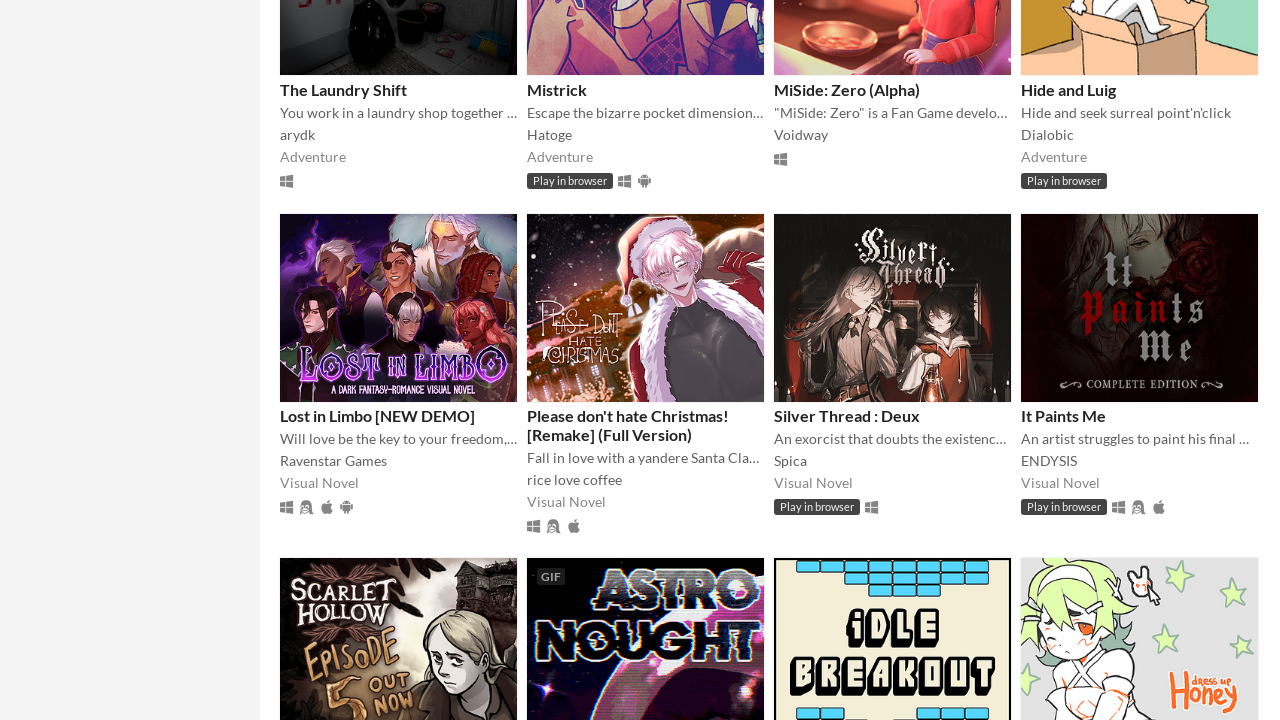

Waited for game link elements to be present
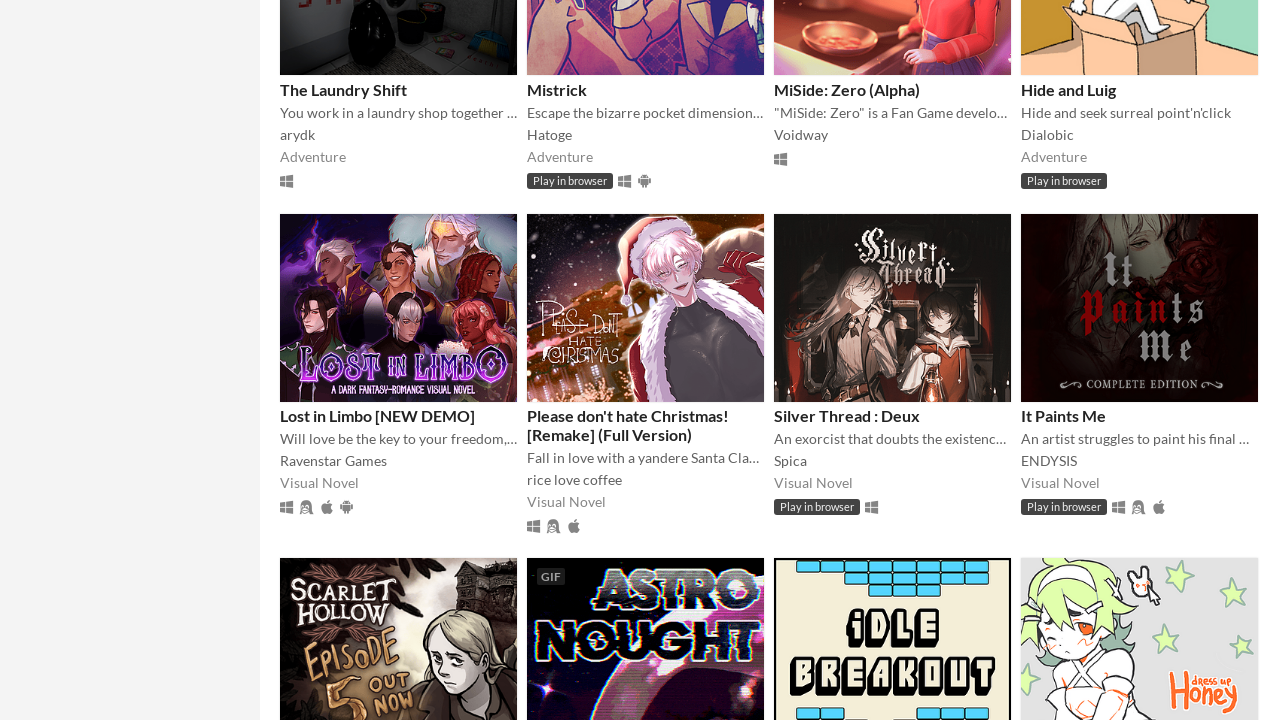

Scrolled to bottom of page to trigger infinite scroll
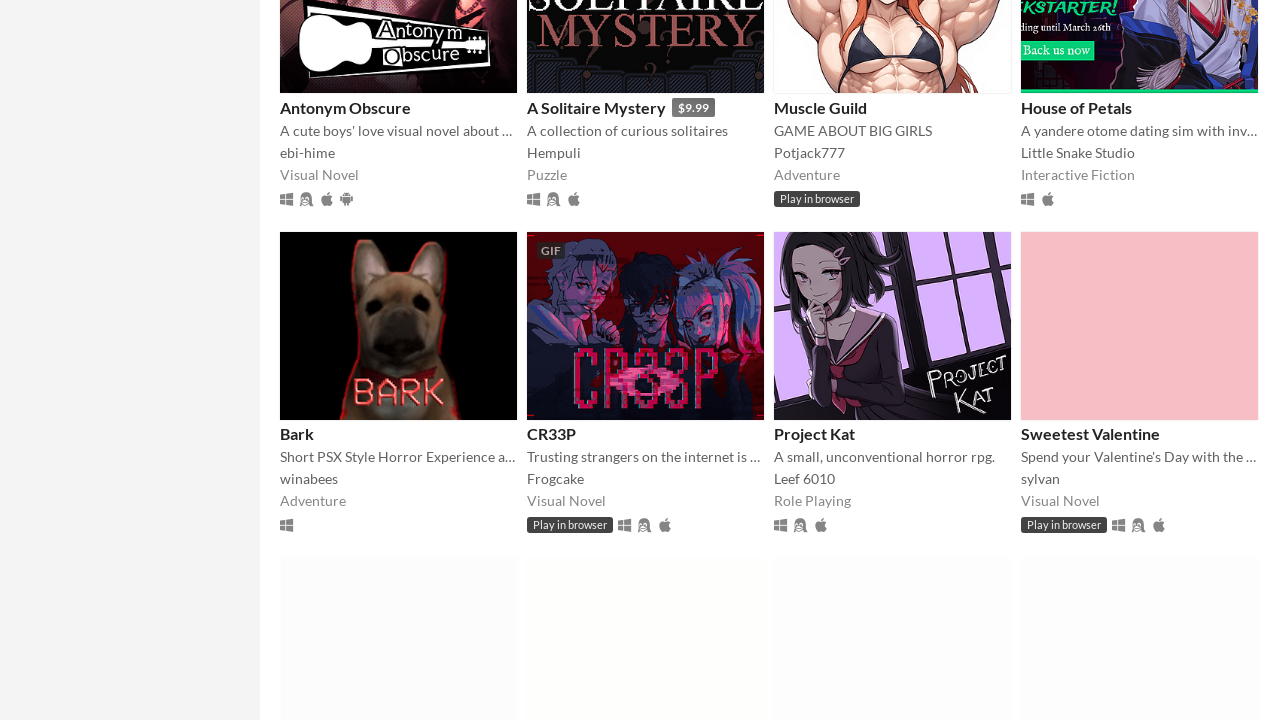

Waited 2 seconds for new content to load
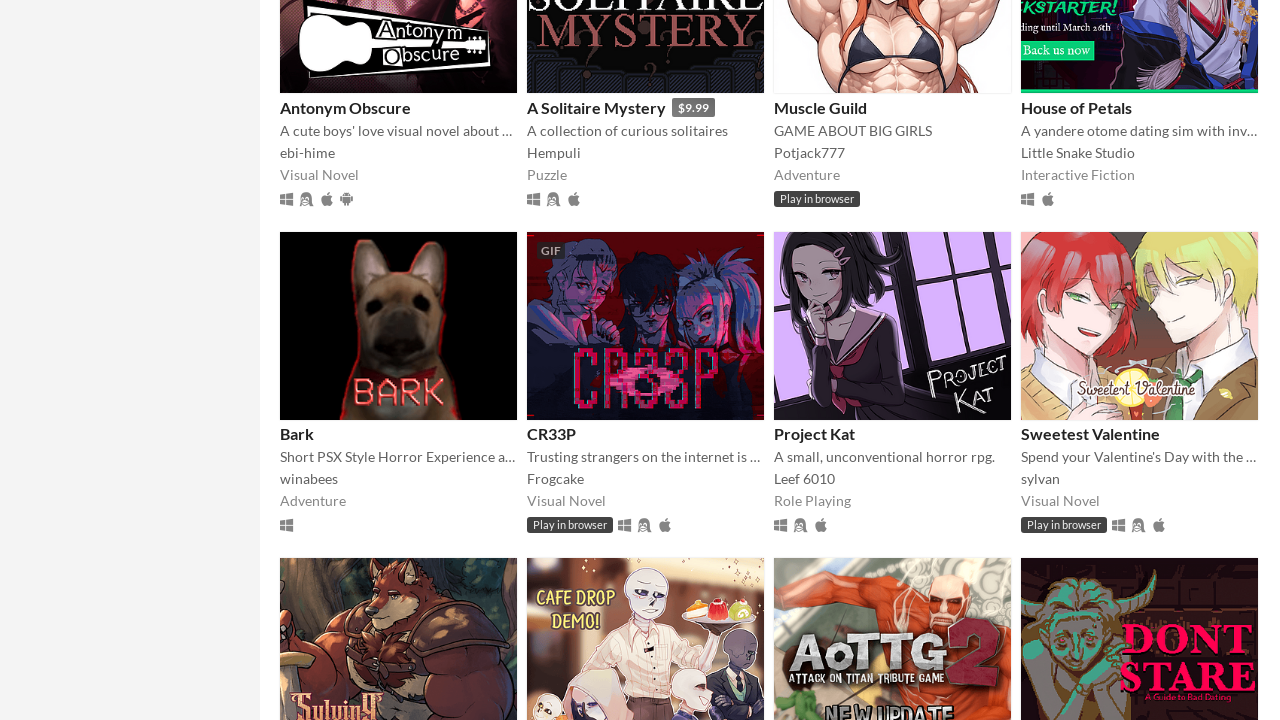

Waited for game link elements to be present
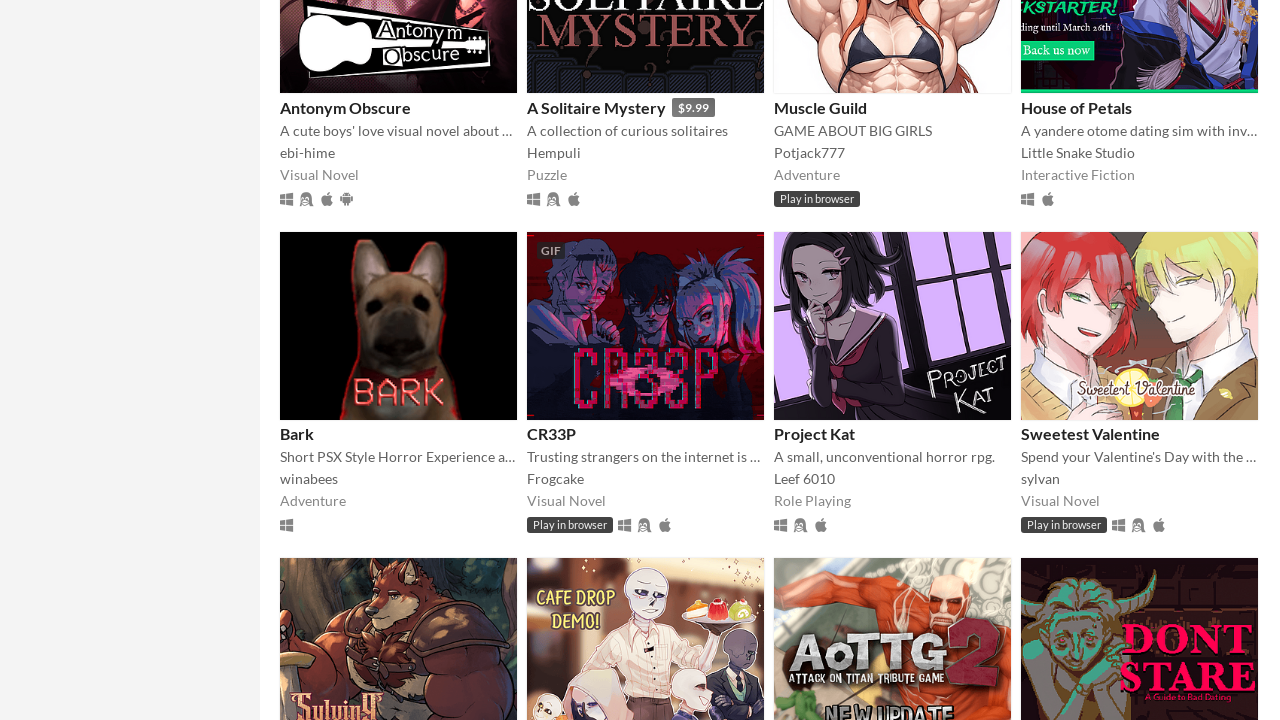

Scrolled to bottom of page to trigger infinite scroll
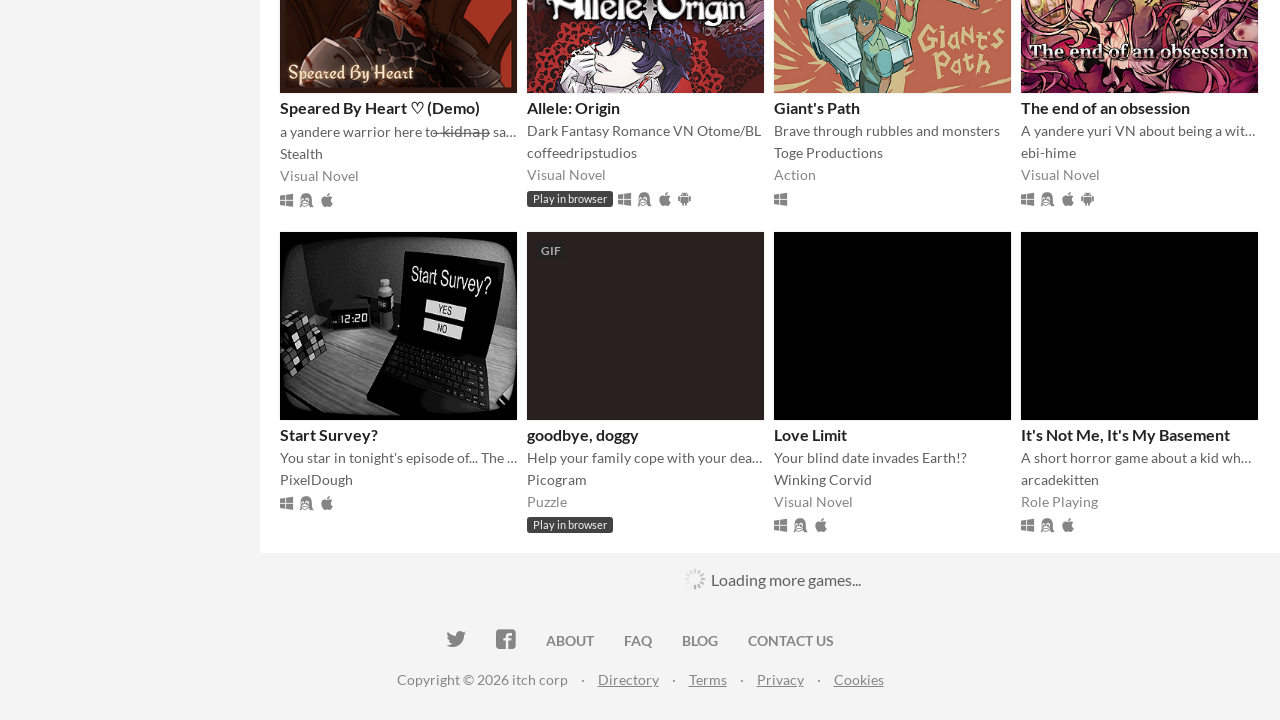

Waited 2 seconds for new content to load
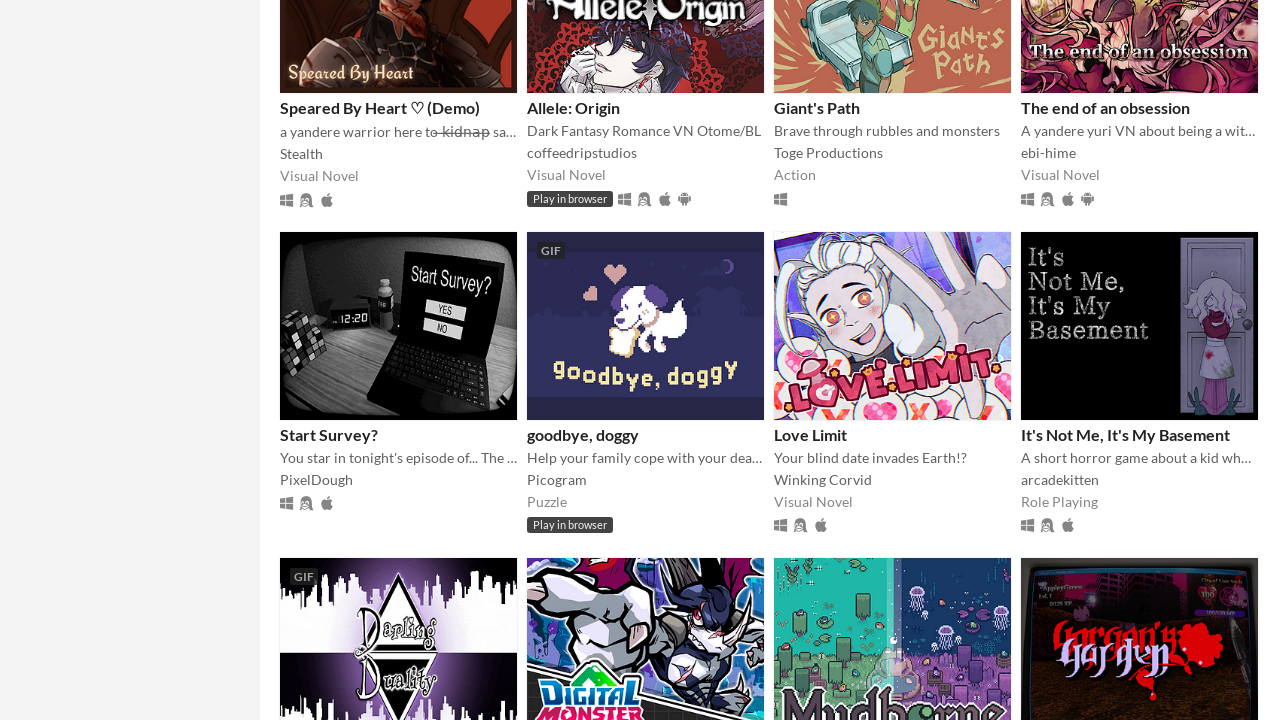

Waited for game link elements to be present
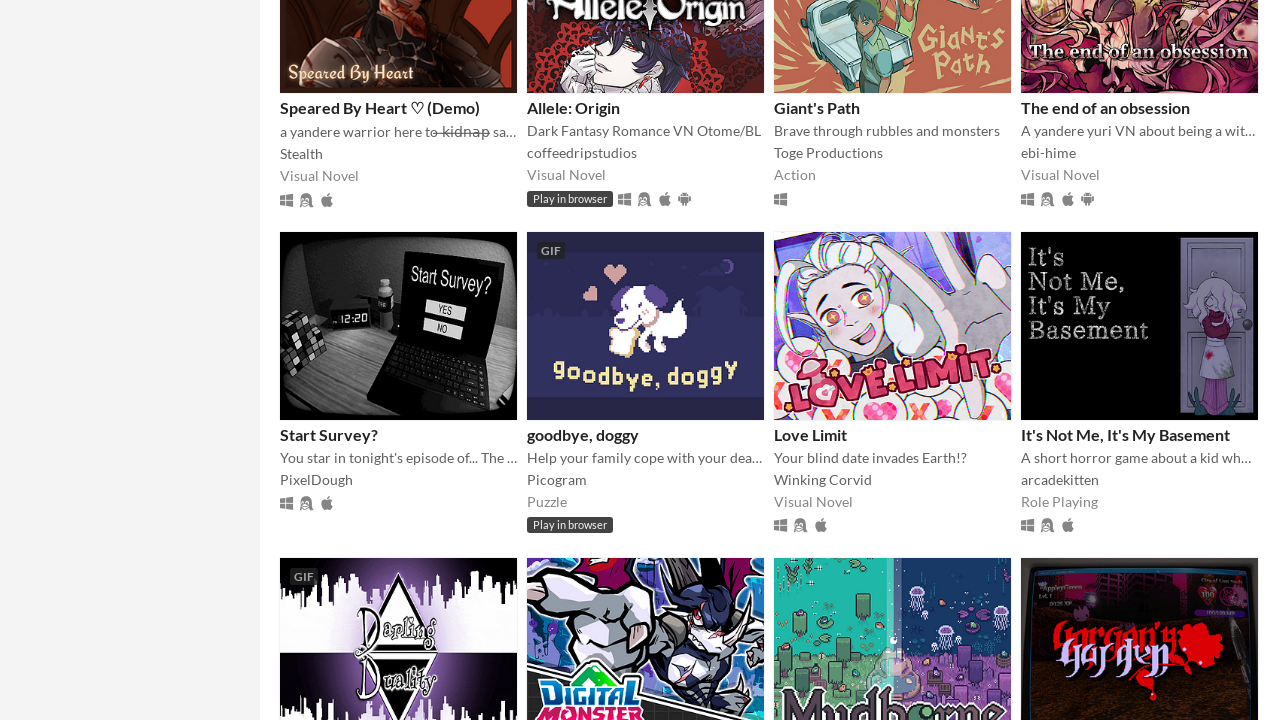

Scrolled to bottom of page to trigger infinite scroll
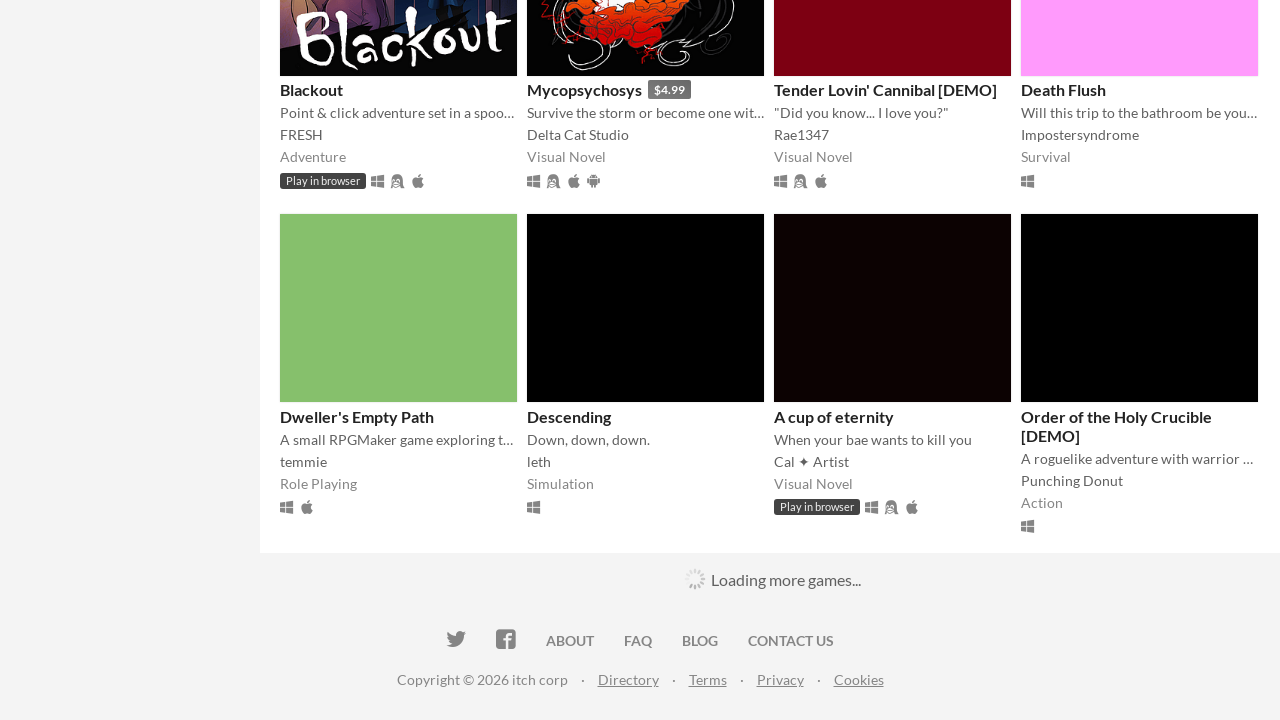

Waited 2 seconds for new content to load
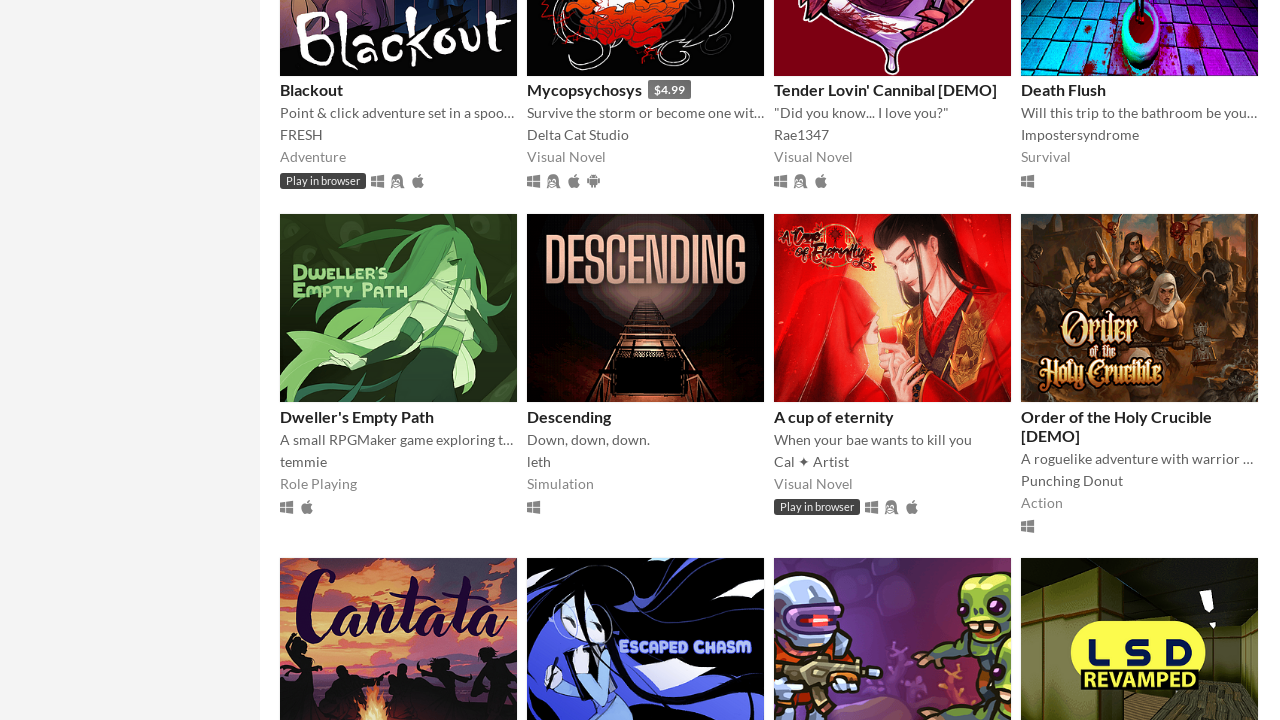

Final verification that game links are present on the page
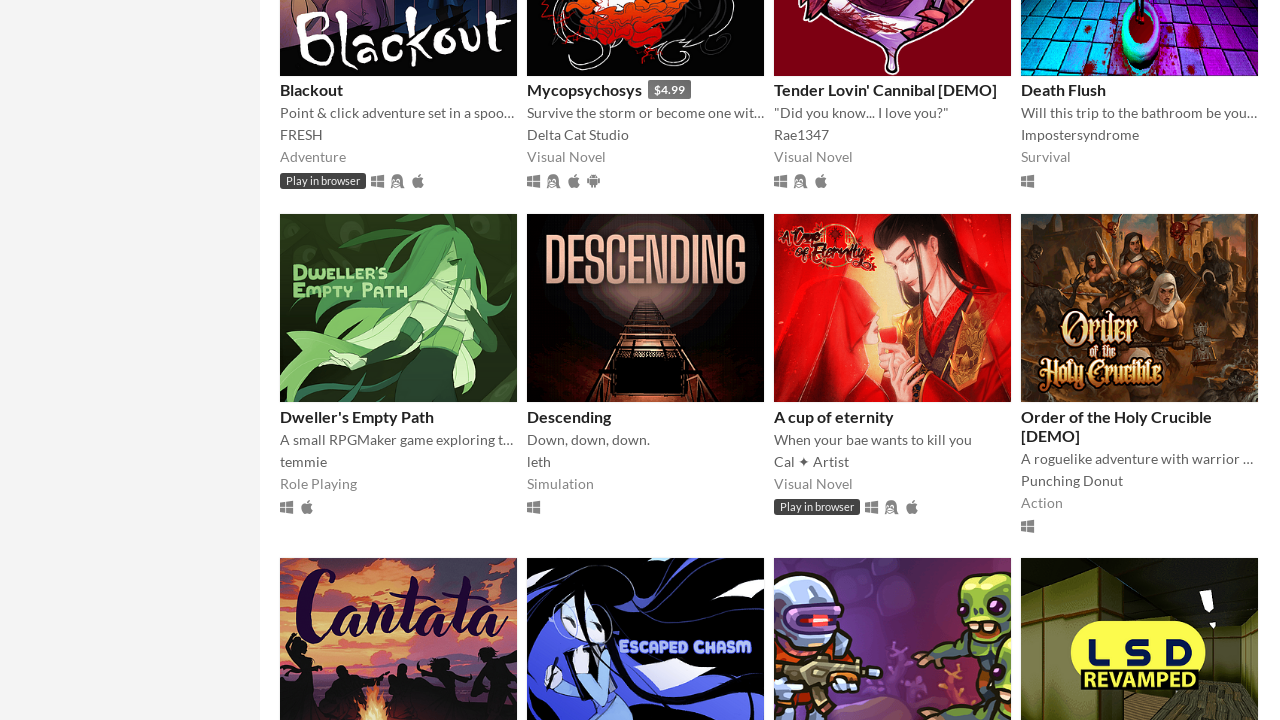

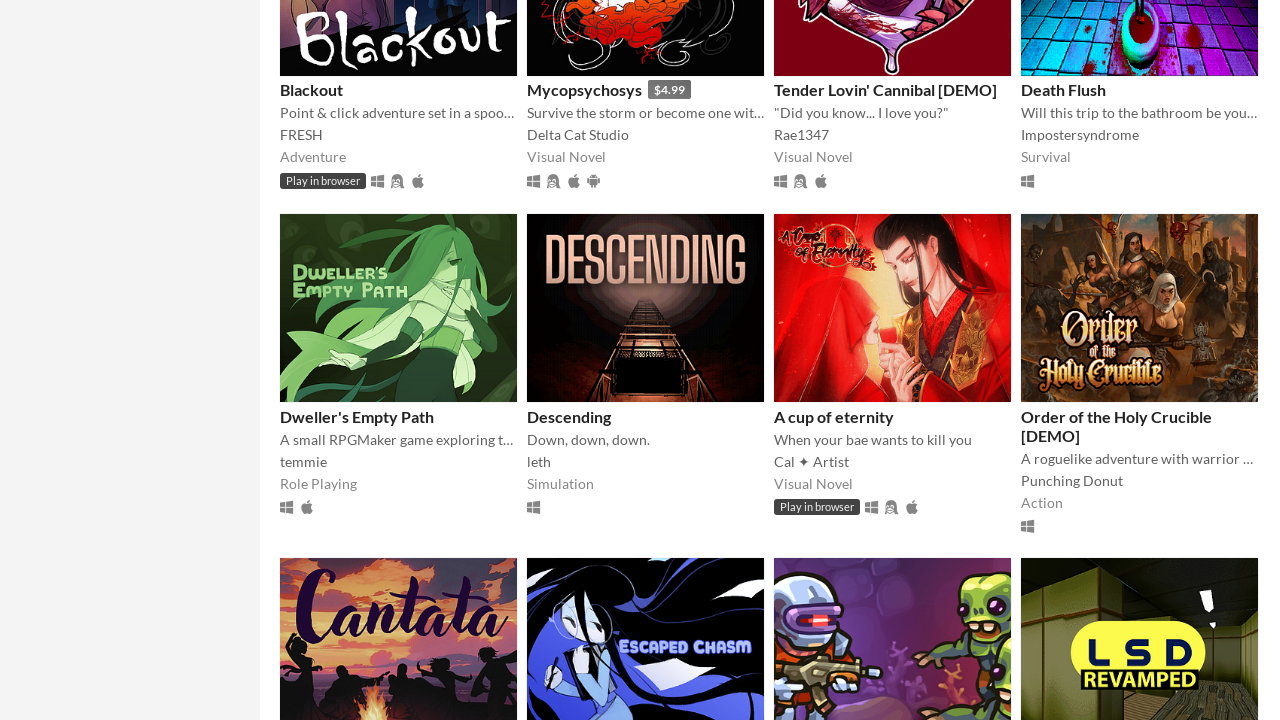